Tests search functionality by searching for "纳网", navigating through search result tabs, and verifying company and product information

Starting URL: http://www.gxzg.org.cn

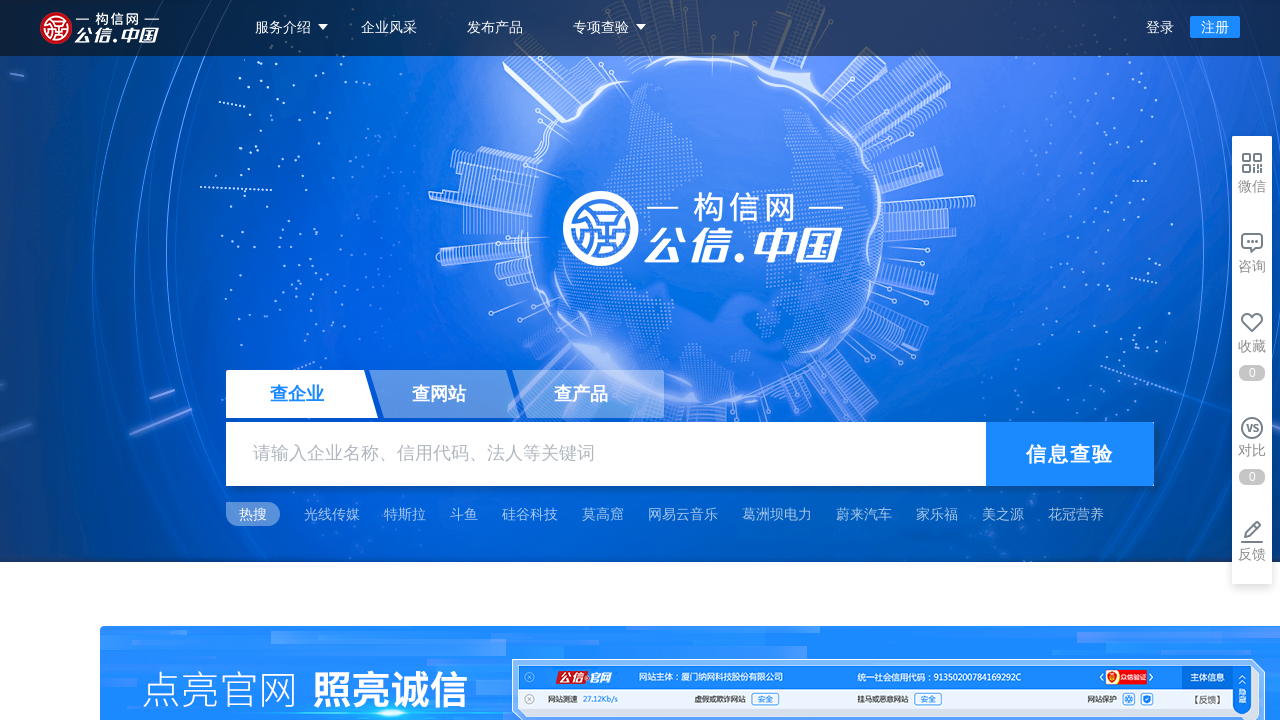

Clicked on search input field at (606, 454) on xpath=/html/body/ul/li[2]/dl/dd/input
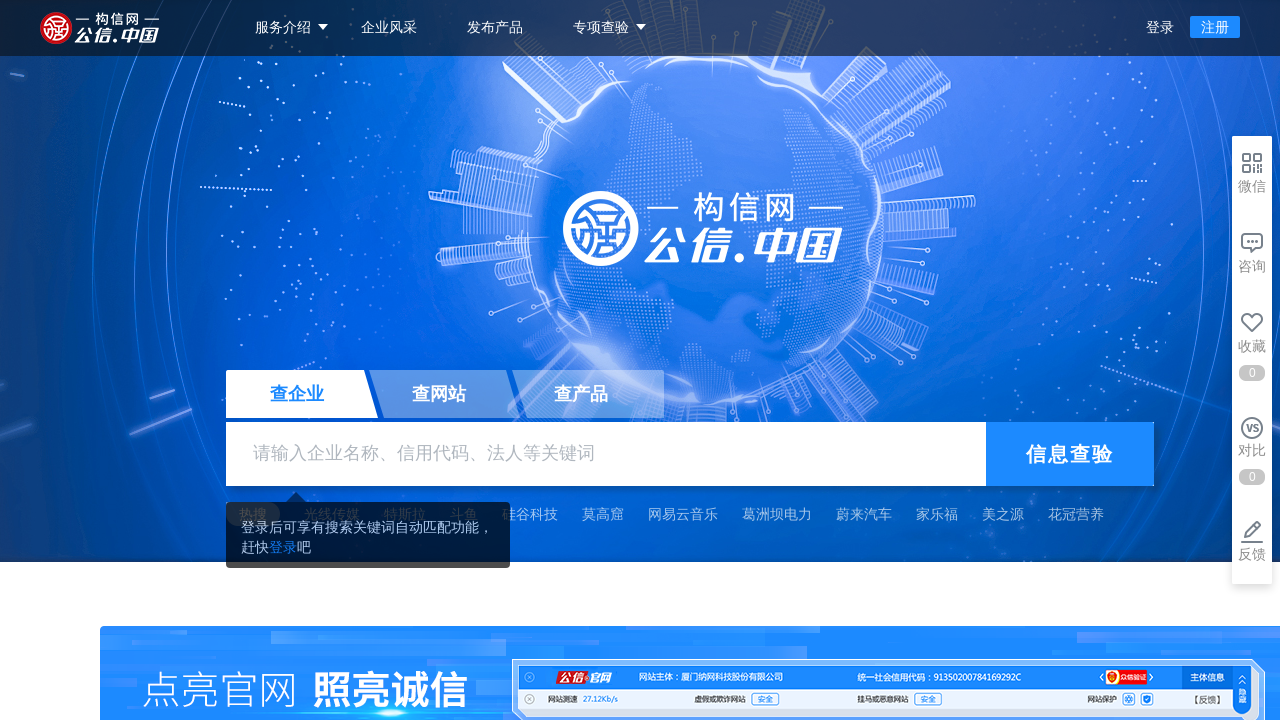

Entered search term '纳网' in search field on xpath=/html/body/ul/li[2]/dl/dd/input
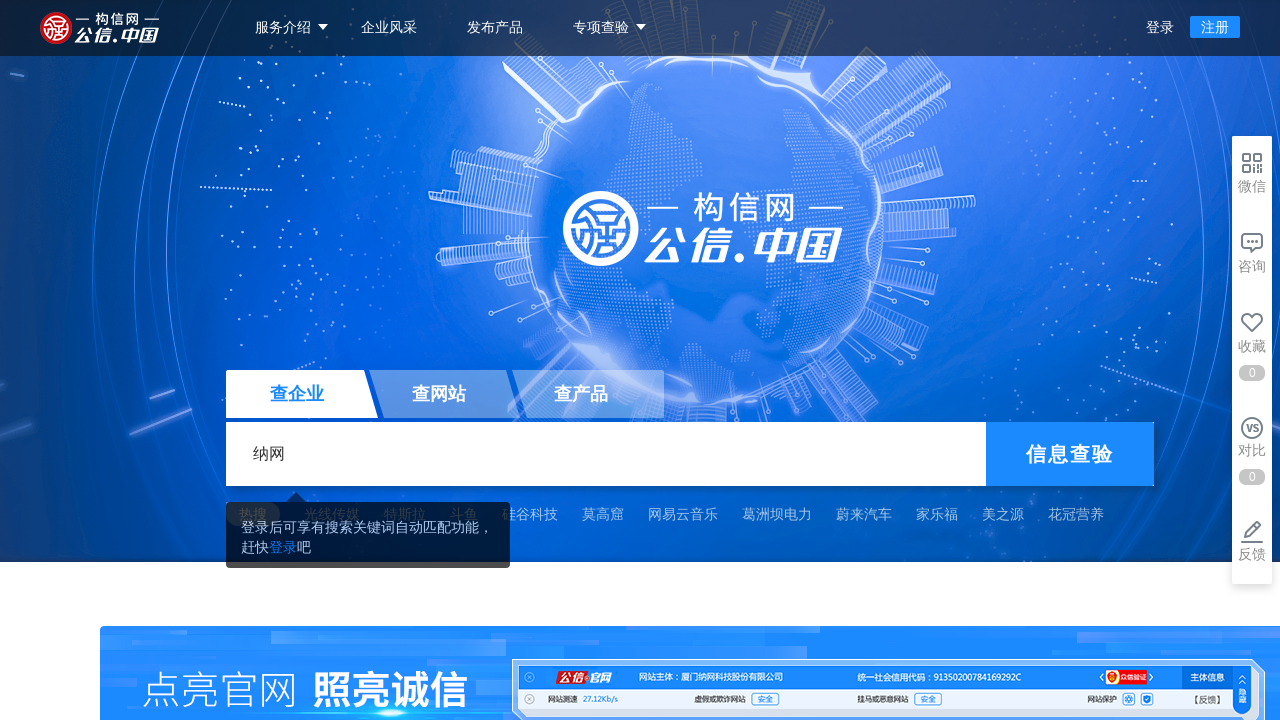

Clicked search button to search for '纳网' at (1070, 454) on xpath=/html/body/ul/li[2]/dl/dd/a
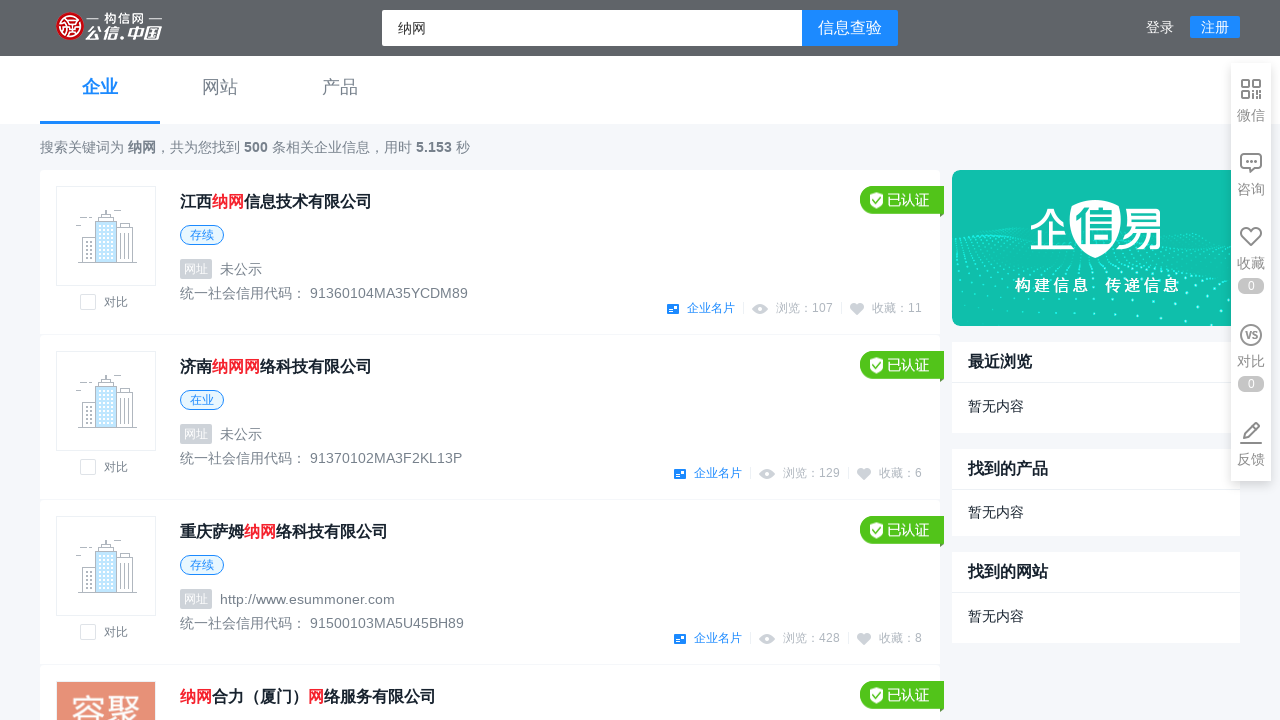

Search results loaded and company information visible
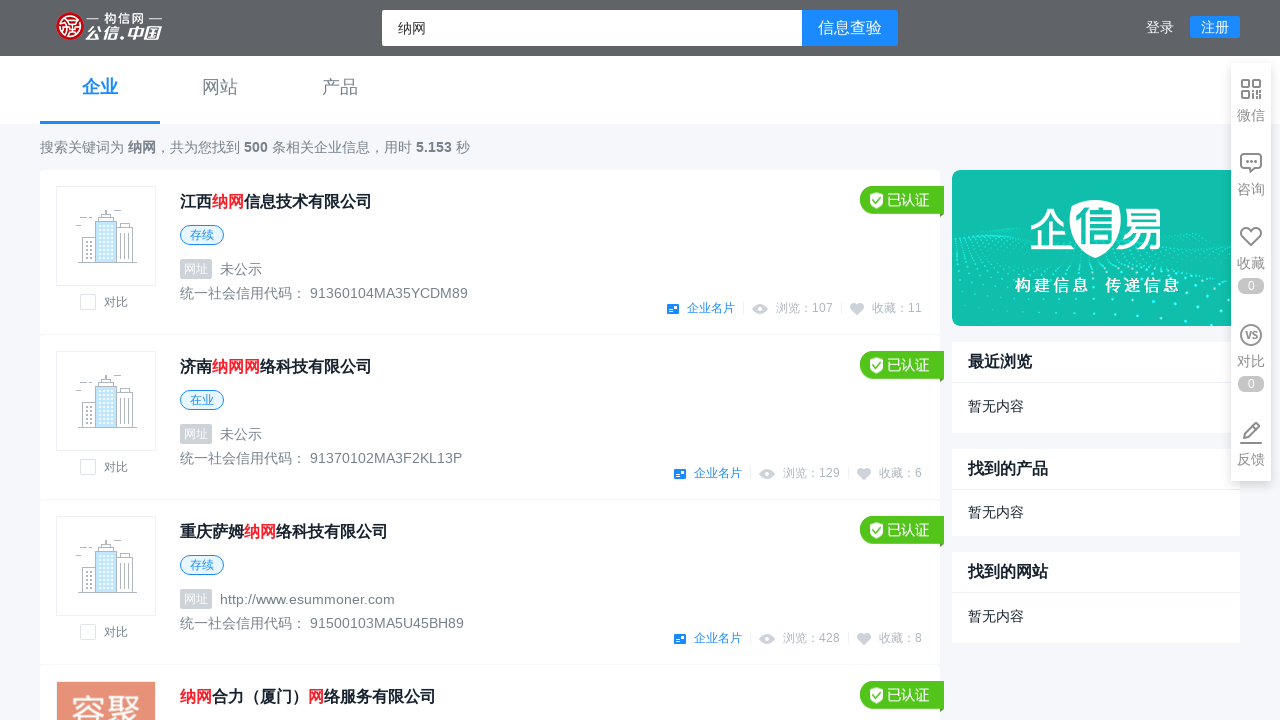

Clicked on websites tab in search results at (220, 88) on xpath=/html/body/div[2]/ul/li[2]
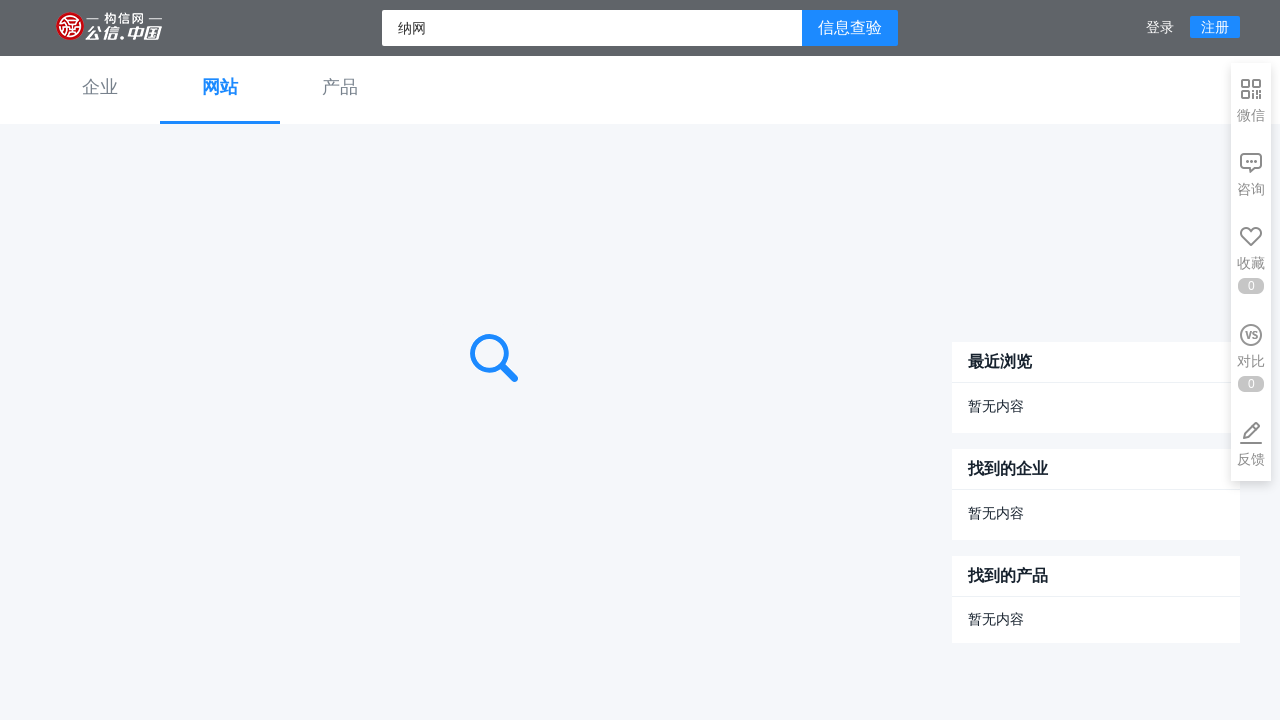

Waited for website results to load
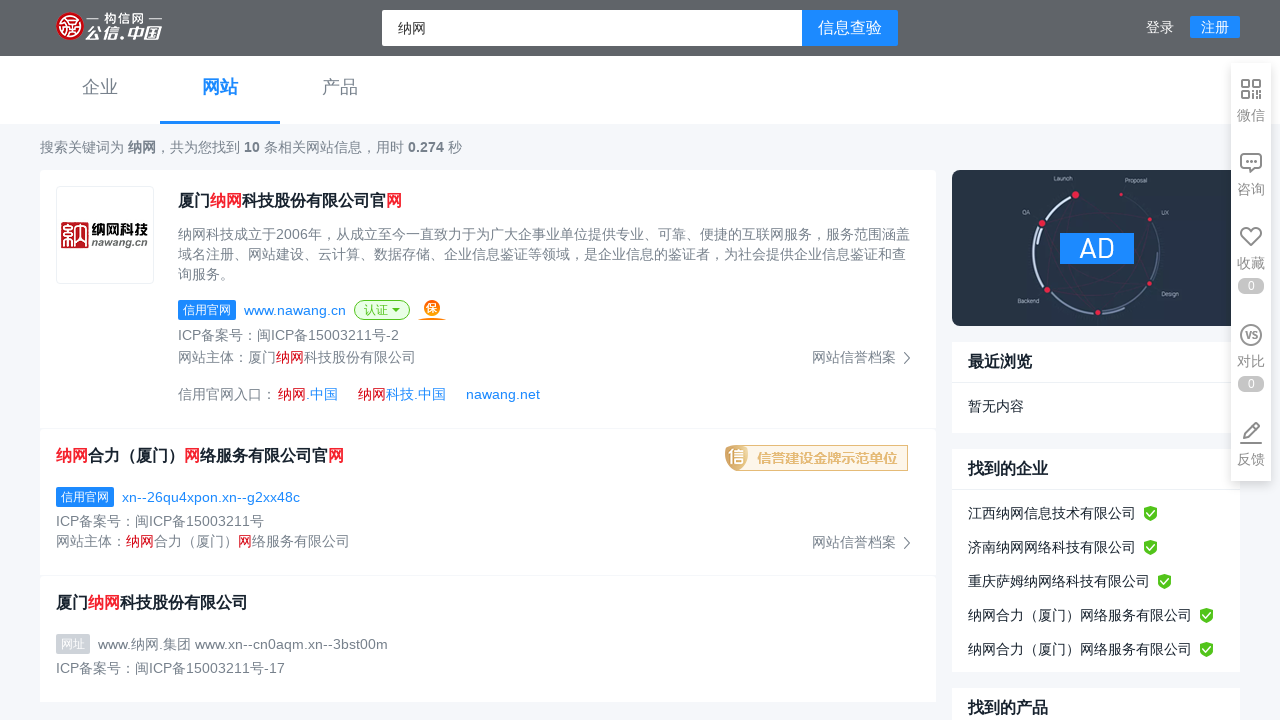

Clicked on products tab in search results at (340, 88) on xpath=/html/body/div[2]/ul/li[3]
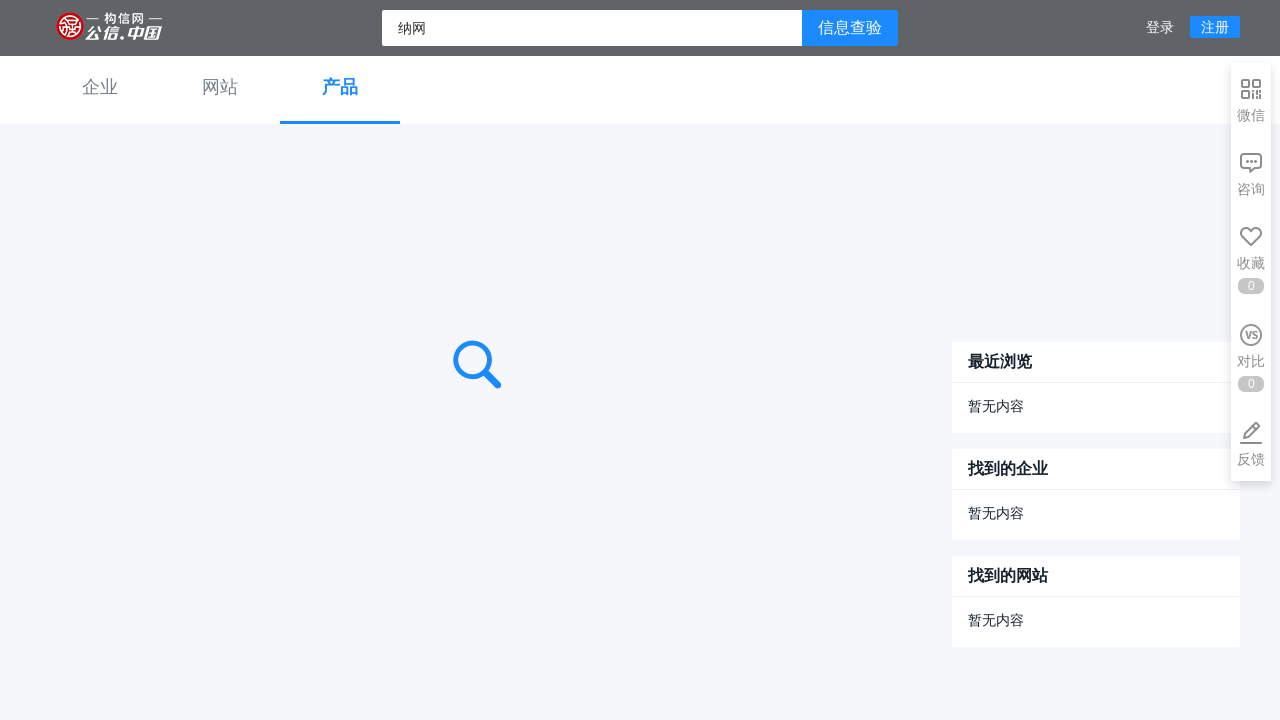

Waited for product results to load
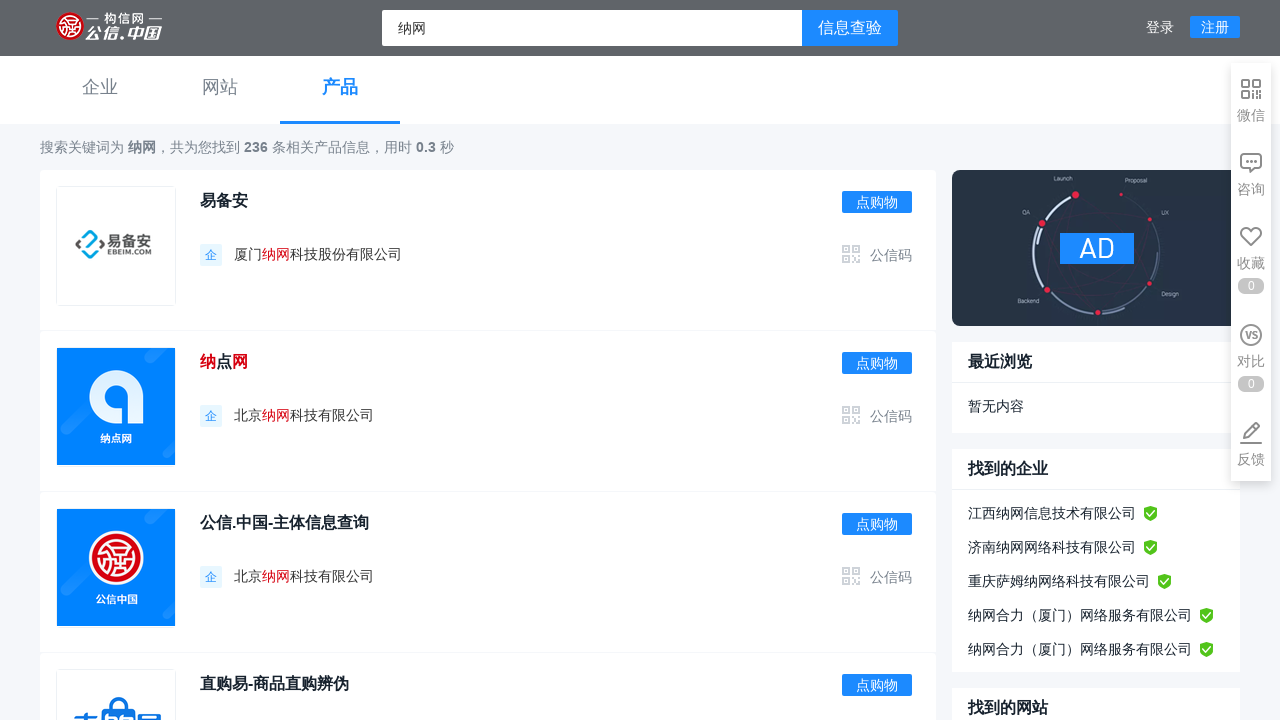

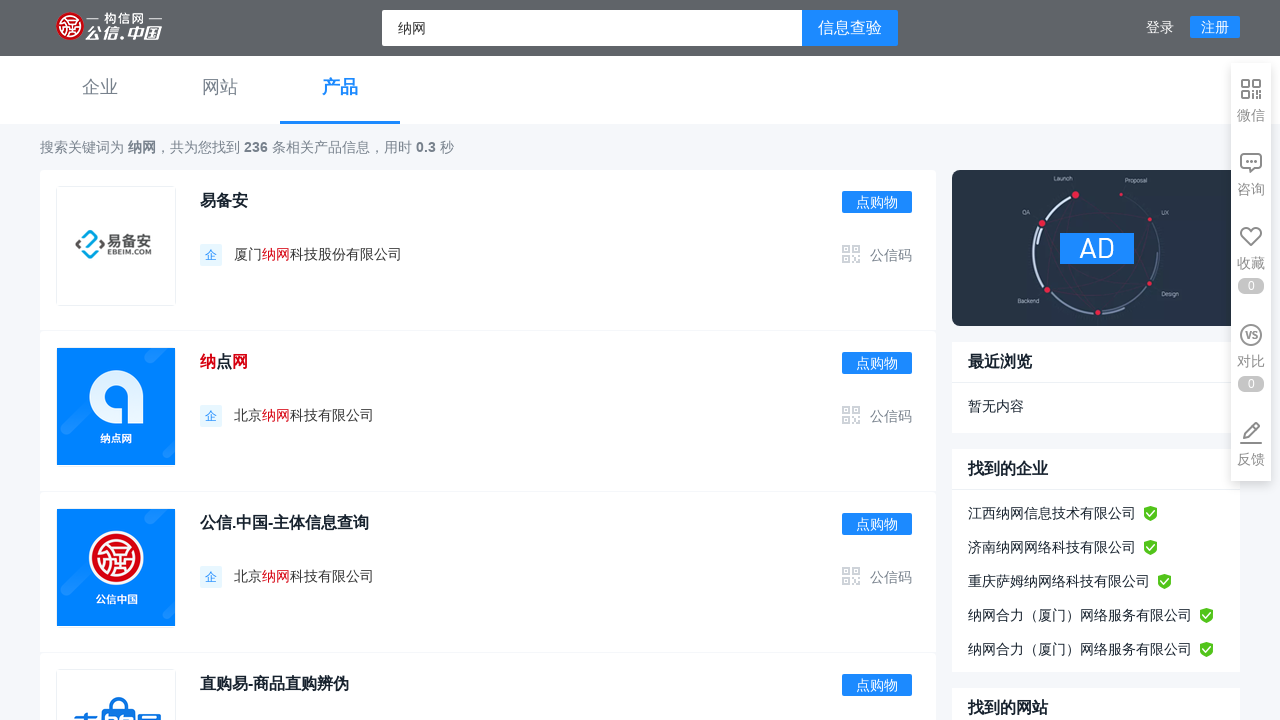